Tests mouse hover and right-click functionality on the Selenium documentation website's "Getting Started" section, followed by keyboard navigation using Page Down keys

Starting URL: https://www.selenium.dev/

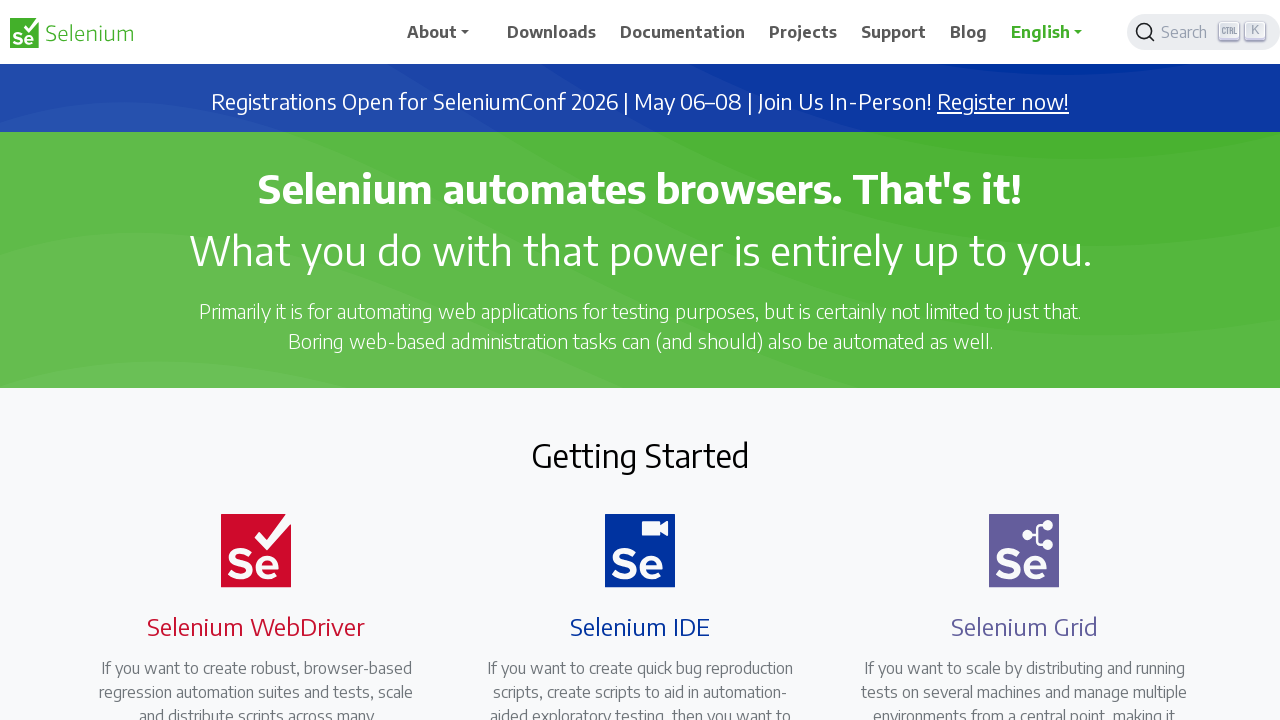

Navigated to Selenium documentation website
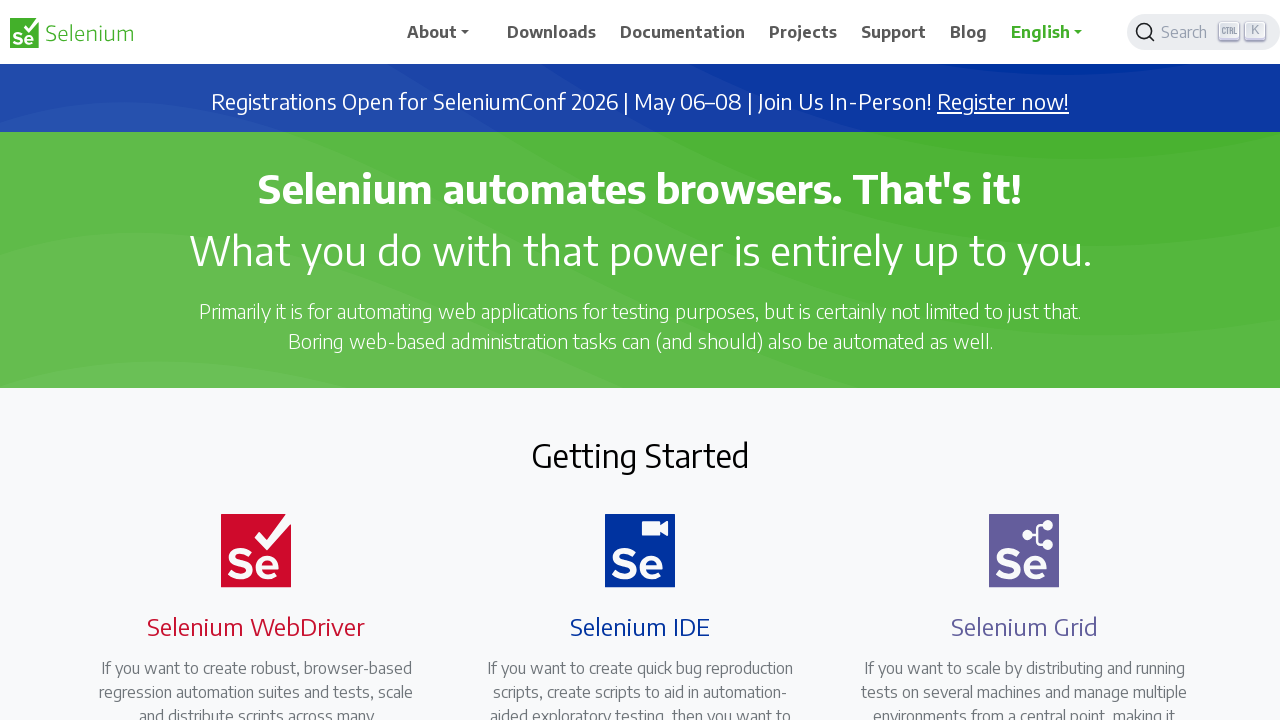

Located 'Getting Started' heading element
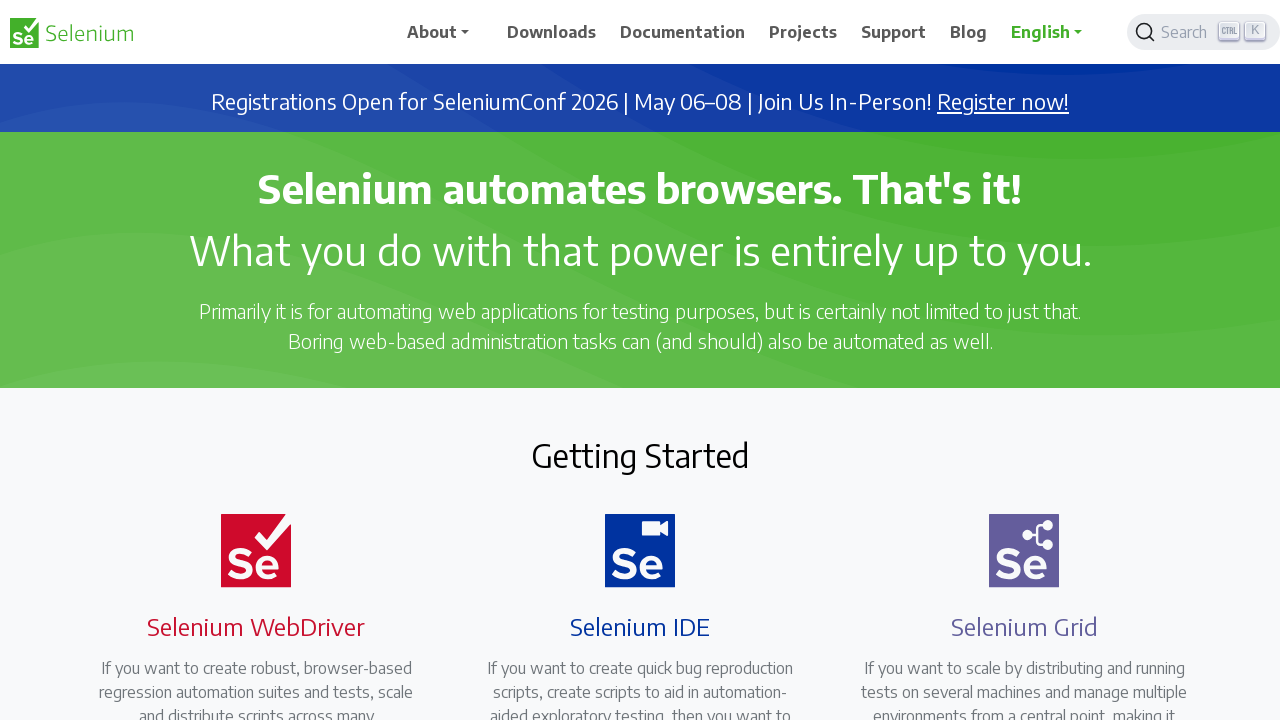

Hovered mouse over 'Getting Started' heading at (640, 455) on xpath=//h2[text()='Getting Started']
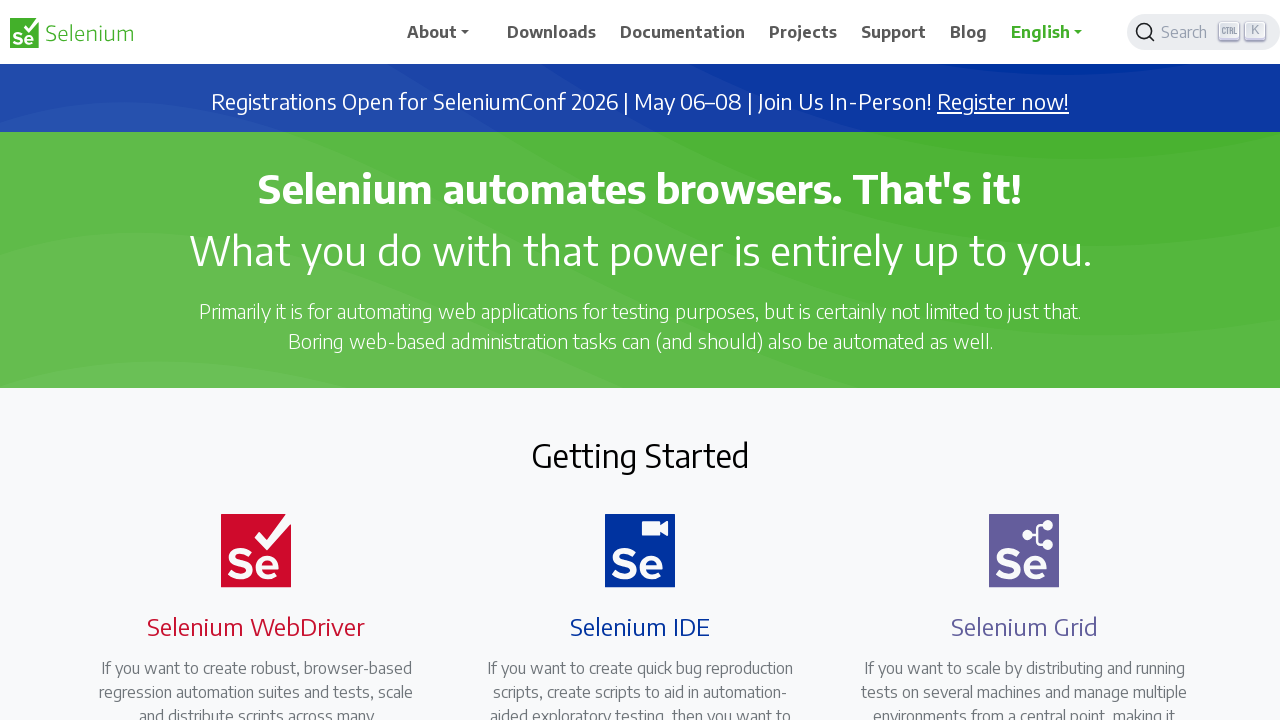

Right-clicked on 'Getting Started' heading at (640, 455) on xpath=//h2[text()='Getting Started']
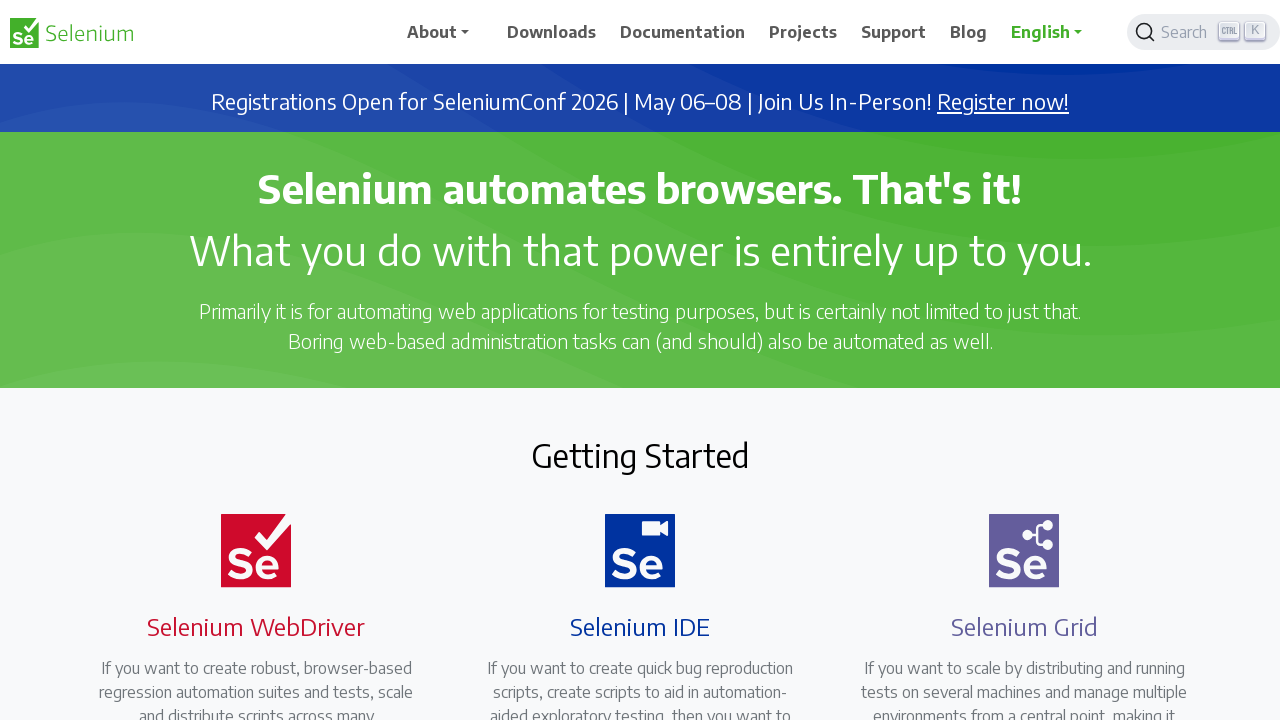

Pressed Page Down key (iteration 1 of 10)
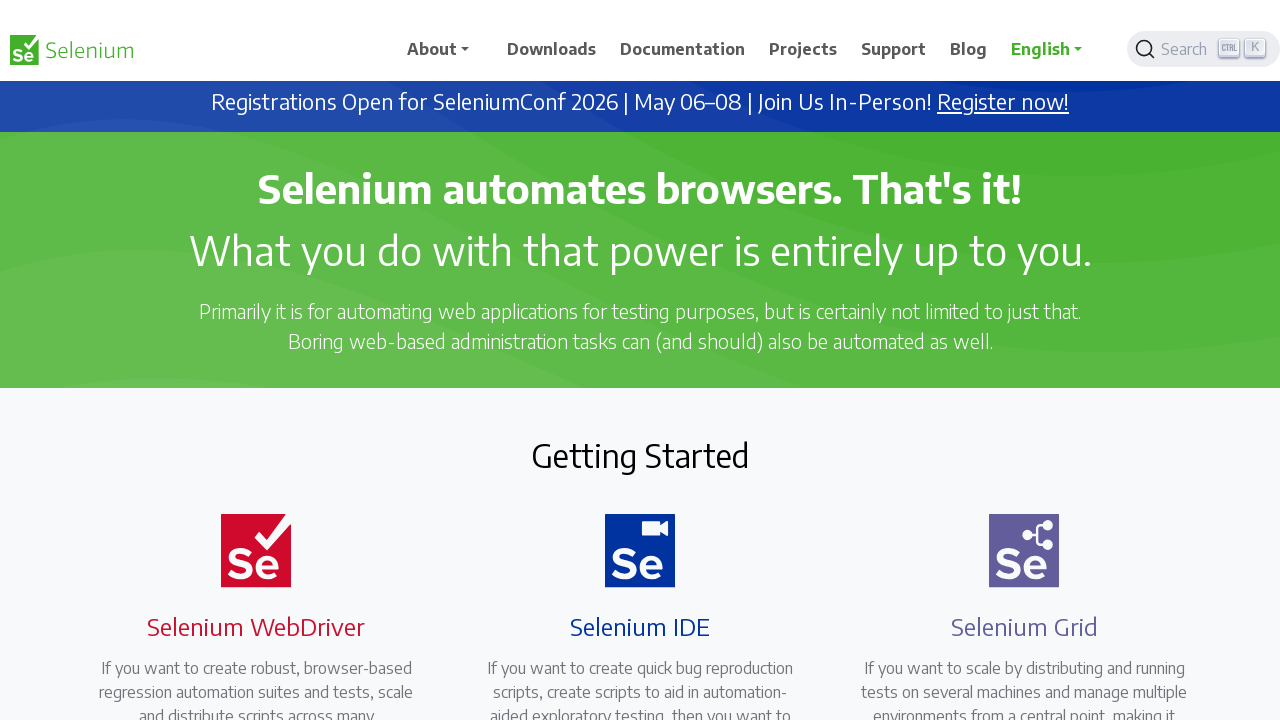

Waited 500ms after Page Down key press (iteration 1 of 10)
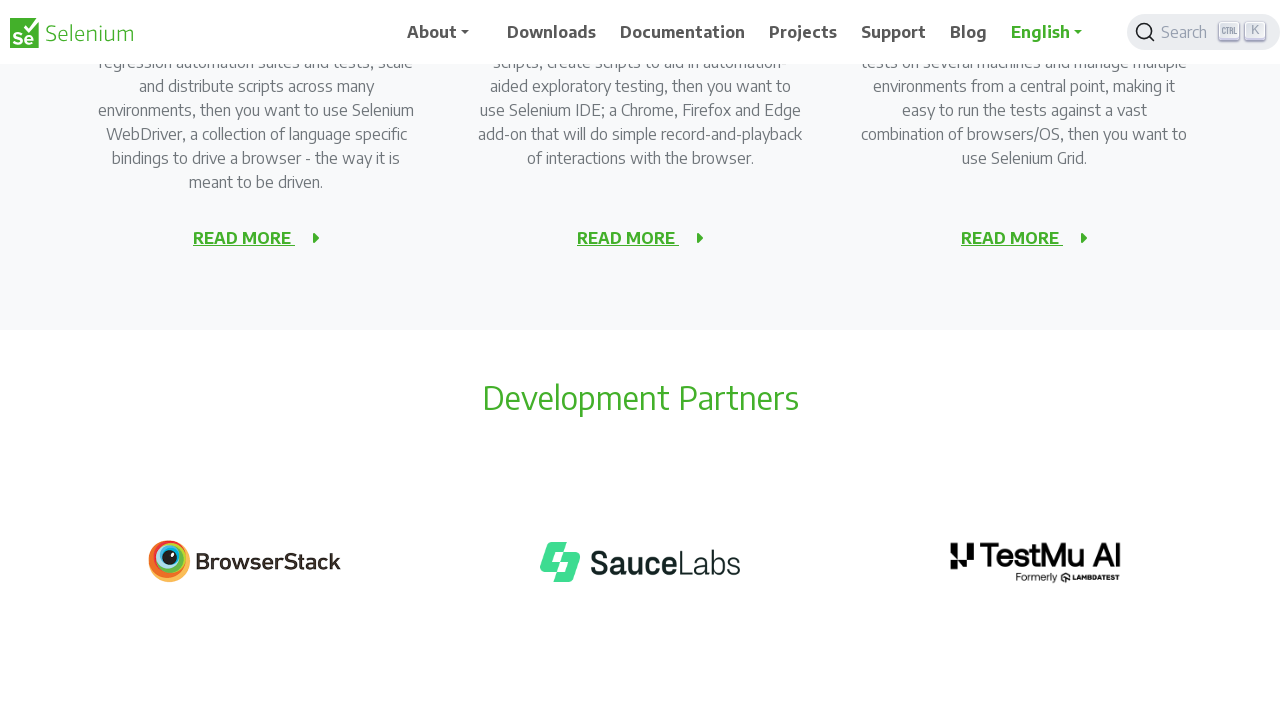

Pressed Page Down key (iteration 2 of 10)
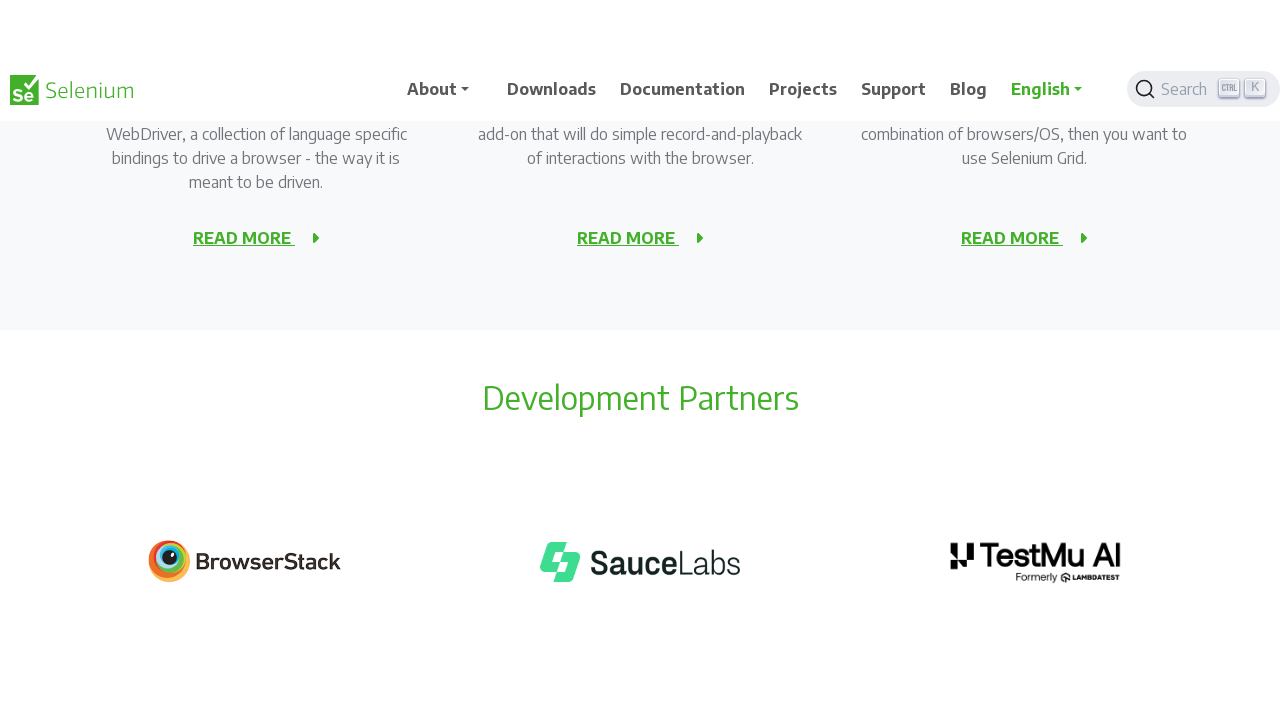

Waited 500ms after Page Down key press (iteration 2 of 10)
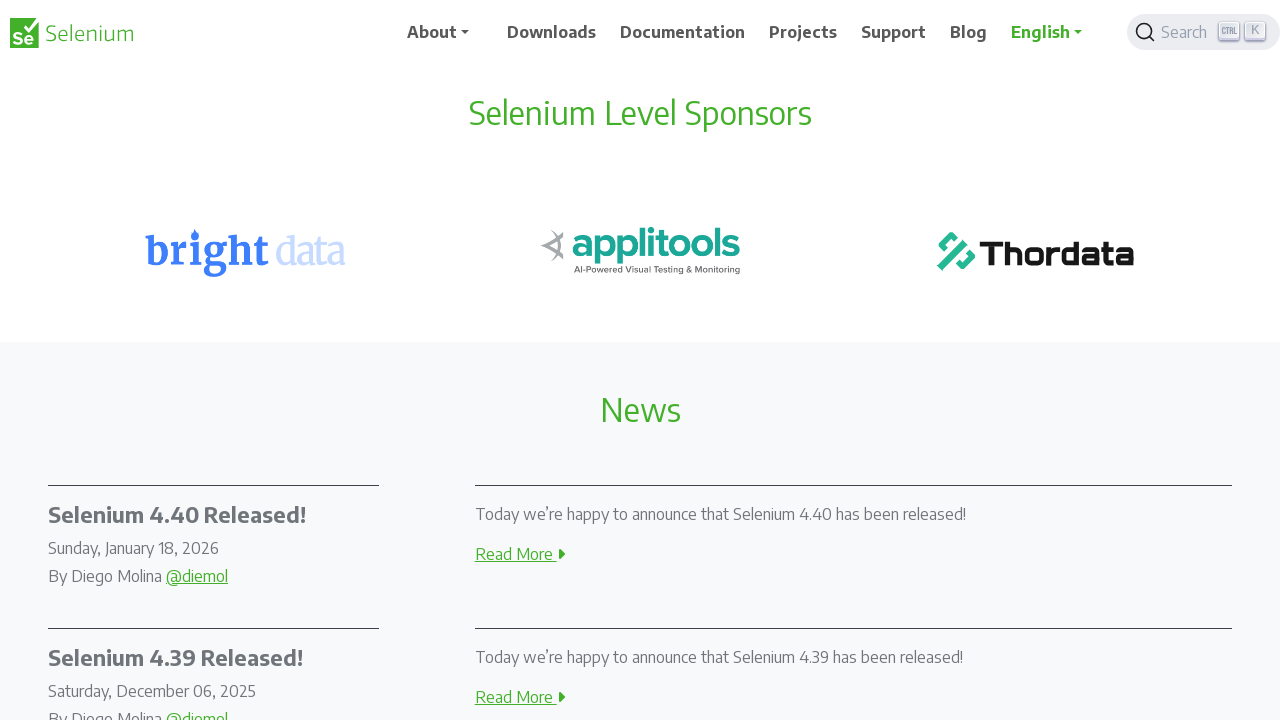

Pressed Page Down key (iteration 3 of 10)
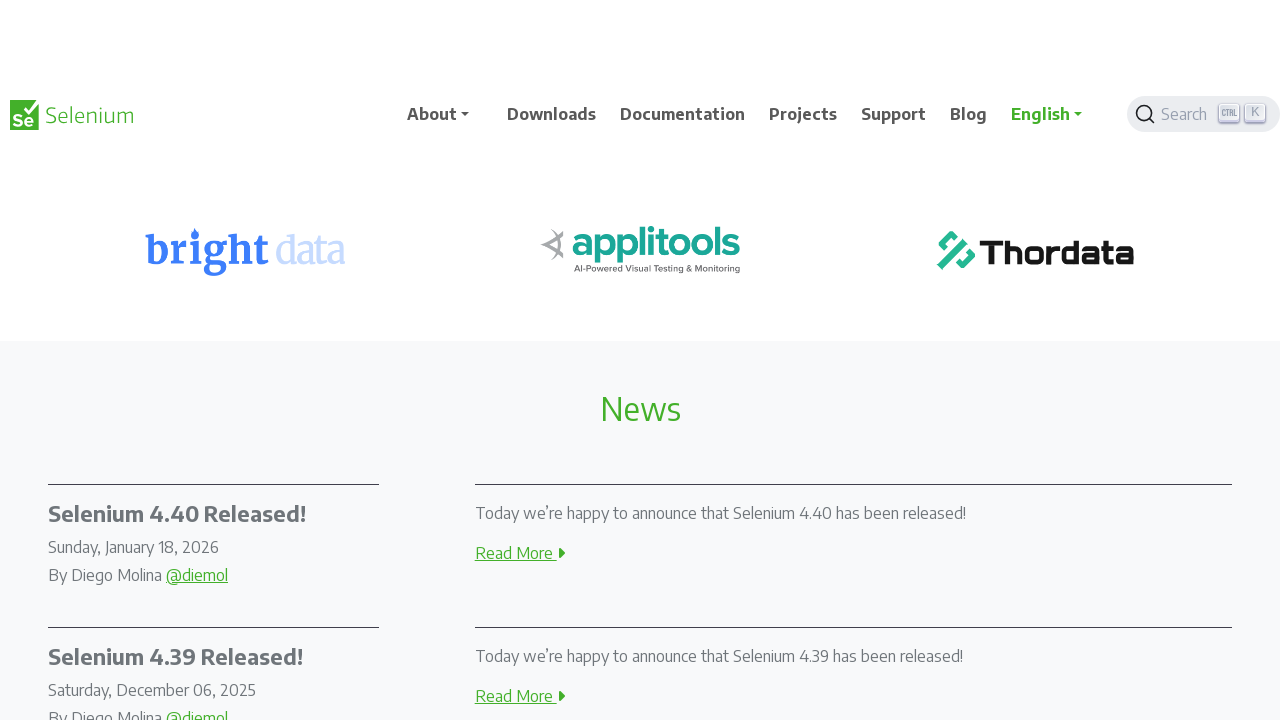

Waited 500ms after Page Down key press (iteration 3 of 10)
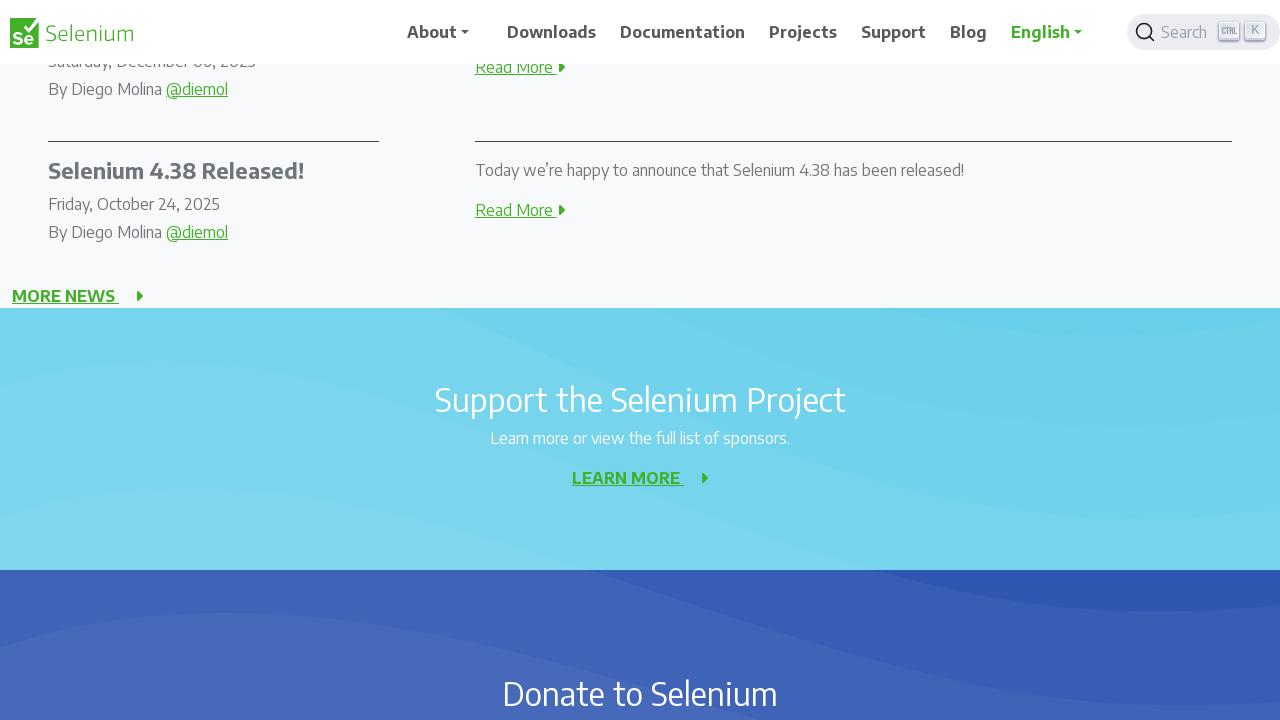

Pressed Page Down key (iteration 4 of 10)
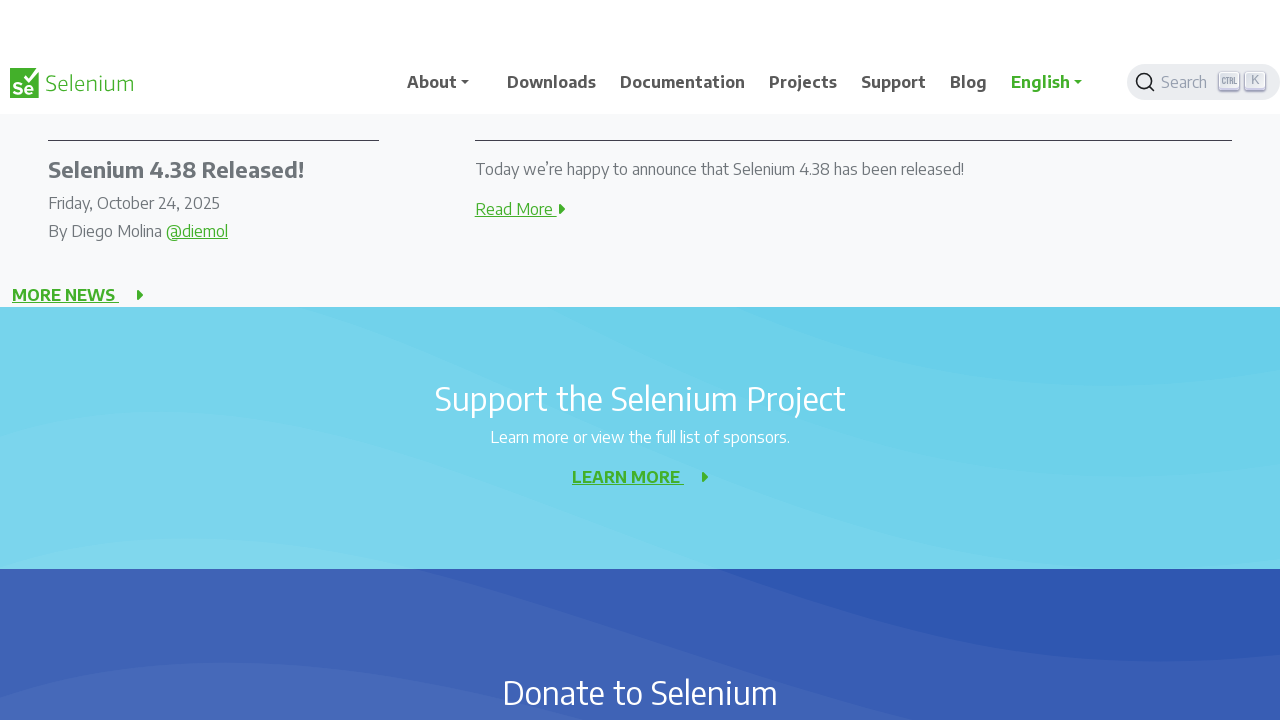

Waited 500ms after Page Down key press (iteration 4 of 10)
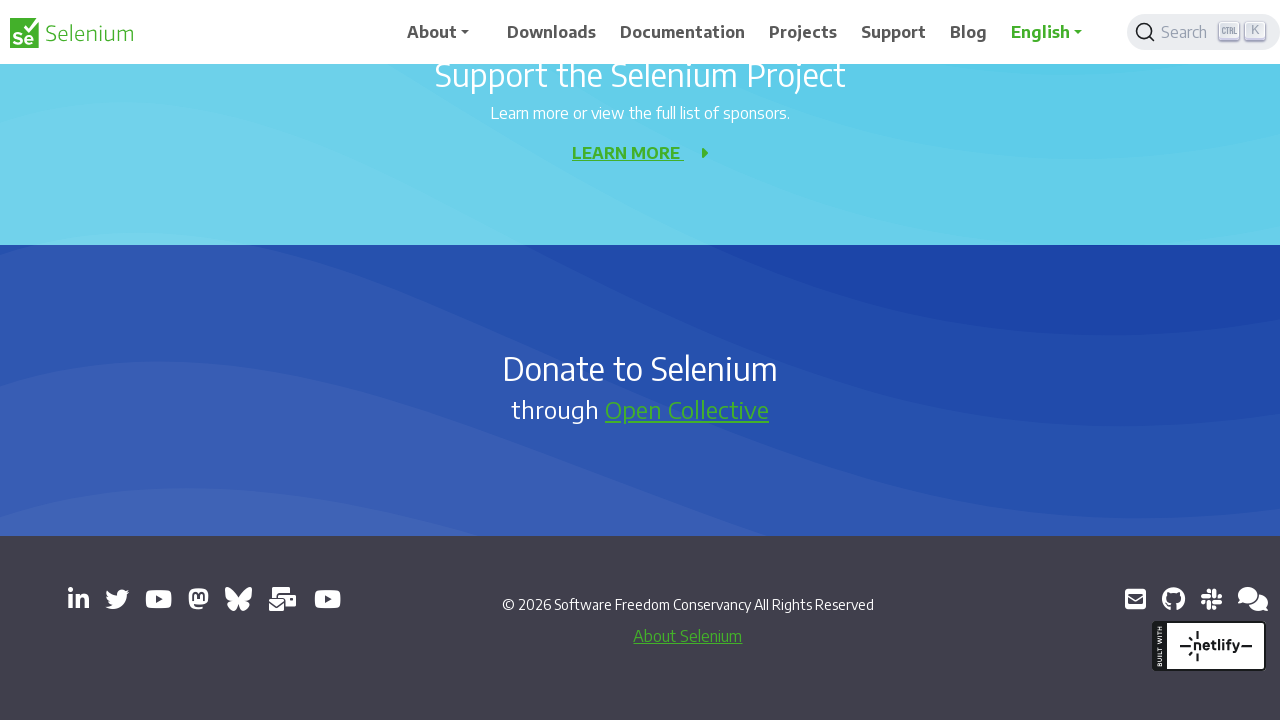

Pressed Page Down key (iteration 5 of 10)
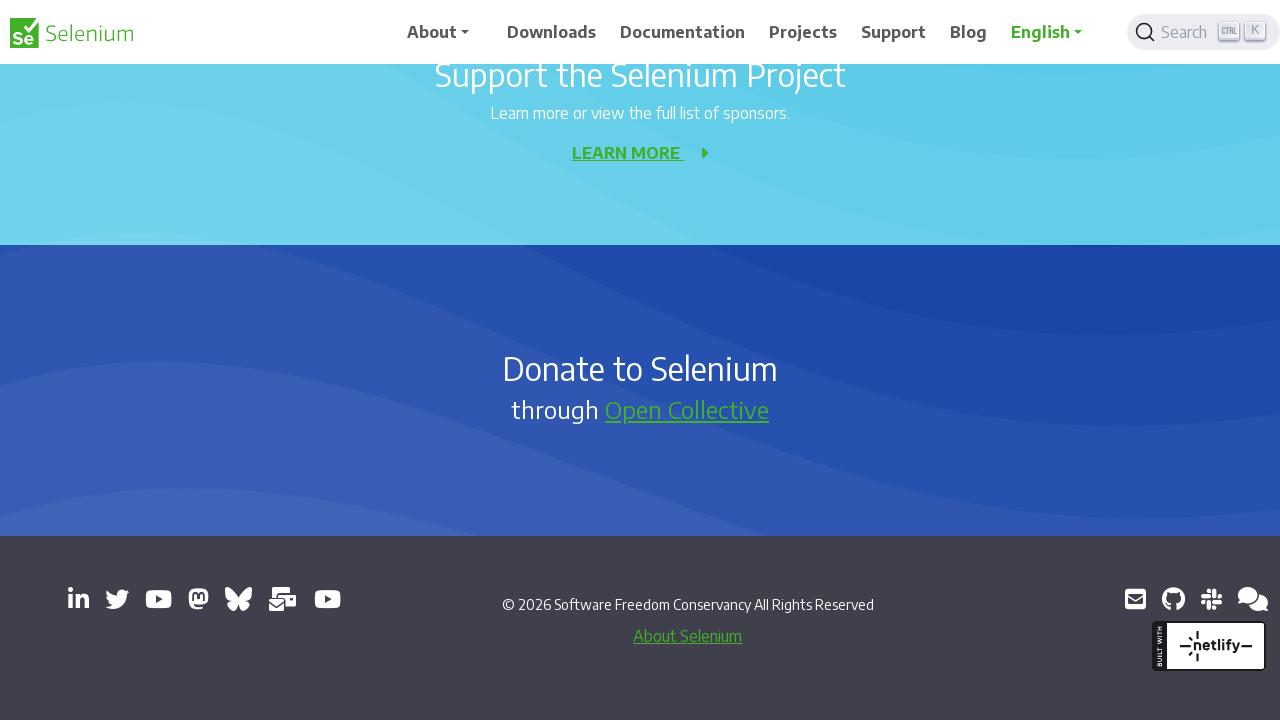

Waited 500ms after Page Down key press (iteration 5 of 10)
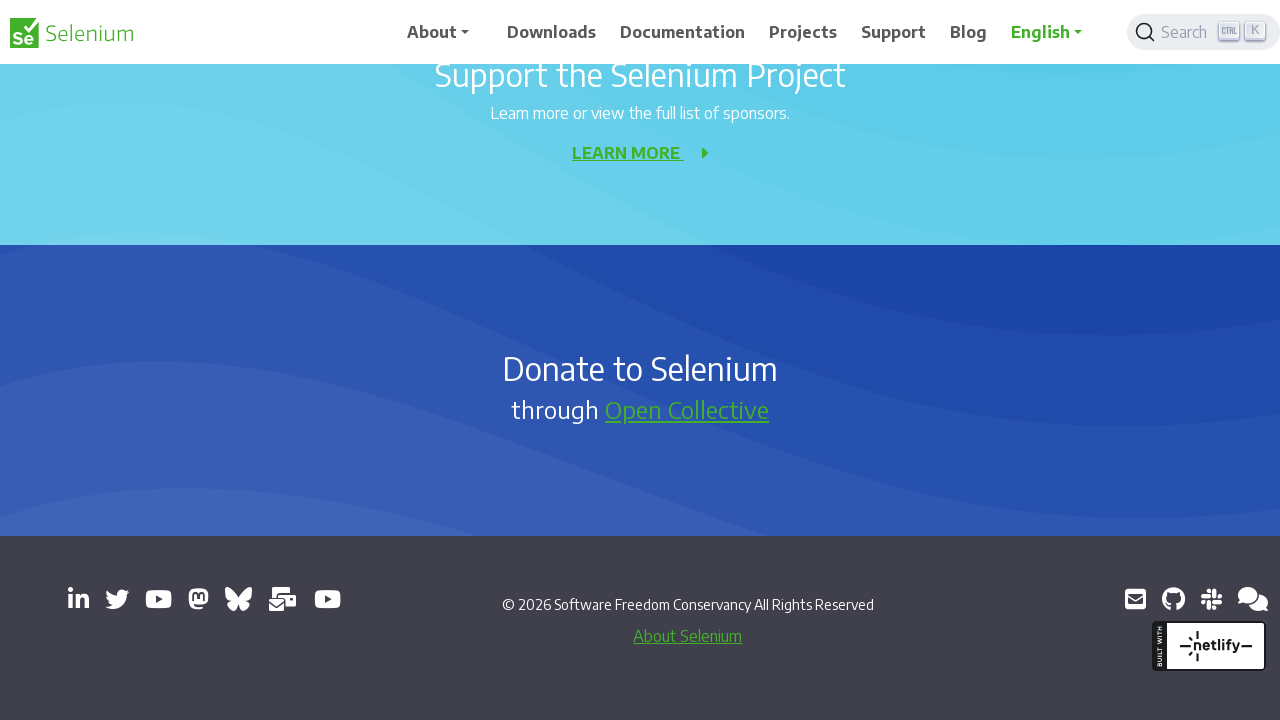

Pressed Page Down key (iteration 6 of 10)
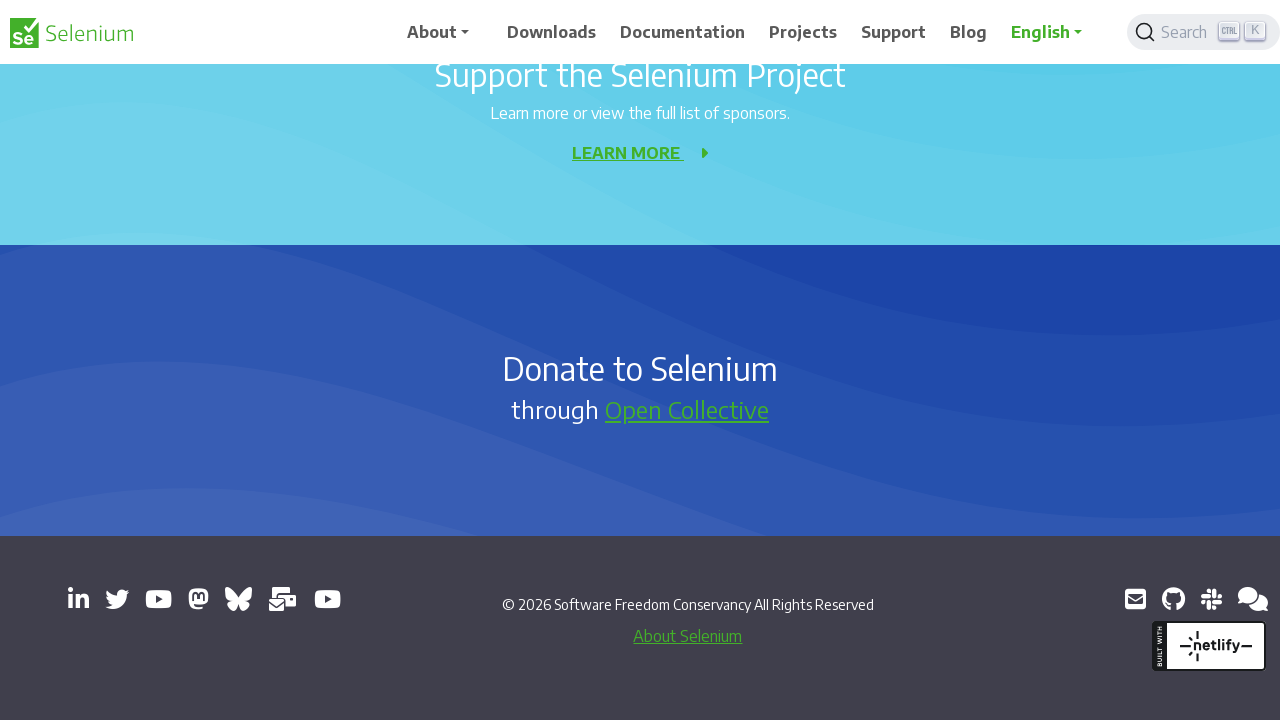

Waited 500ms after Page Down key press (iteration 6 of 10)
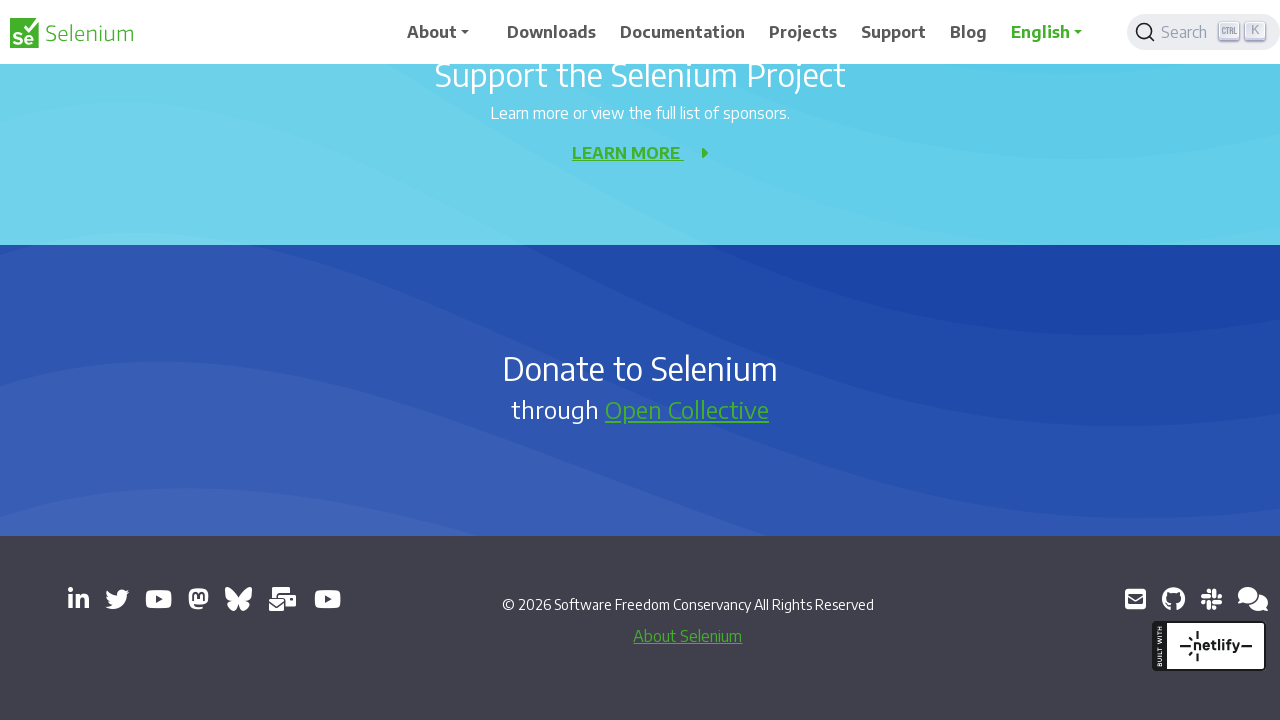

Pressed Page Down key (iteration 7 of 10)
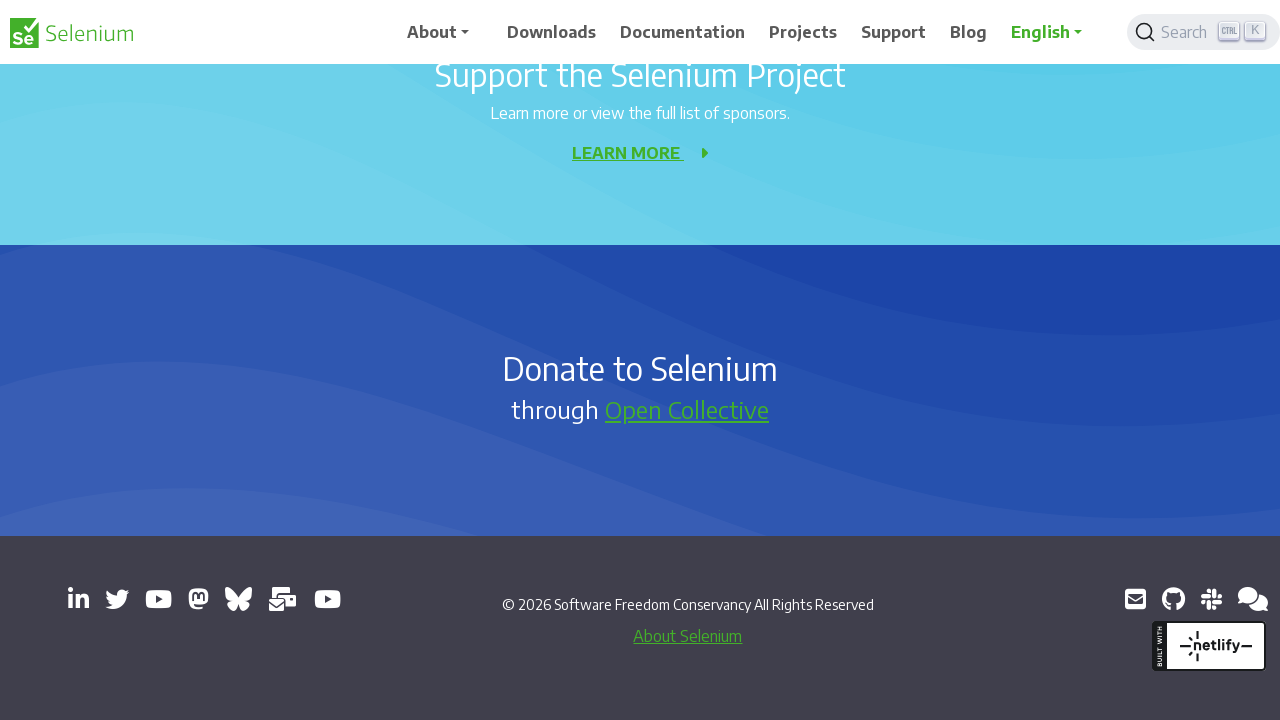

Waited 500ms after Page Down key press (iteration 7 of 10)
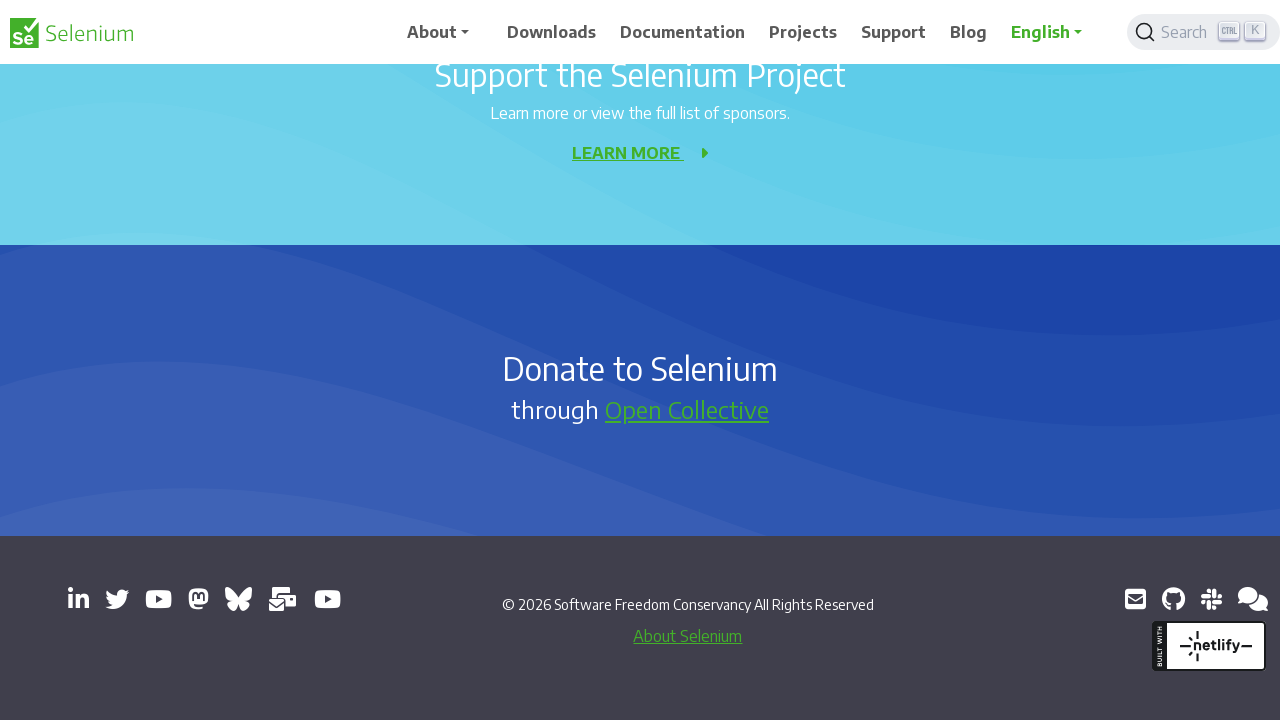

Pressed Page Down key (iteration 8 of 10)
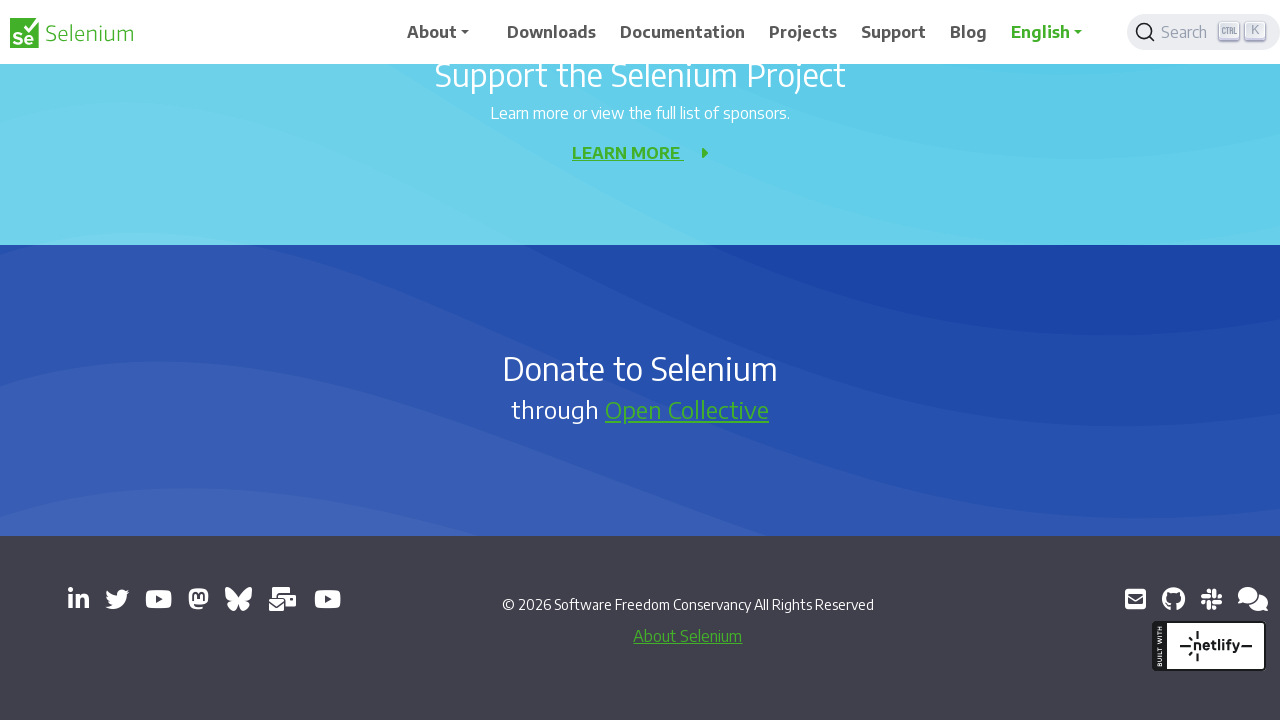

Waited 500ms after Page Down key press (iteration 8 of 10)
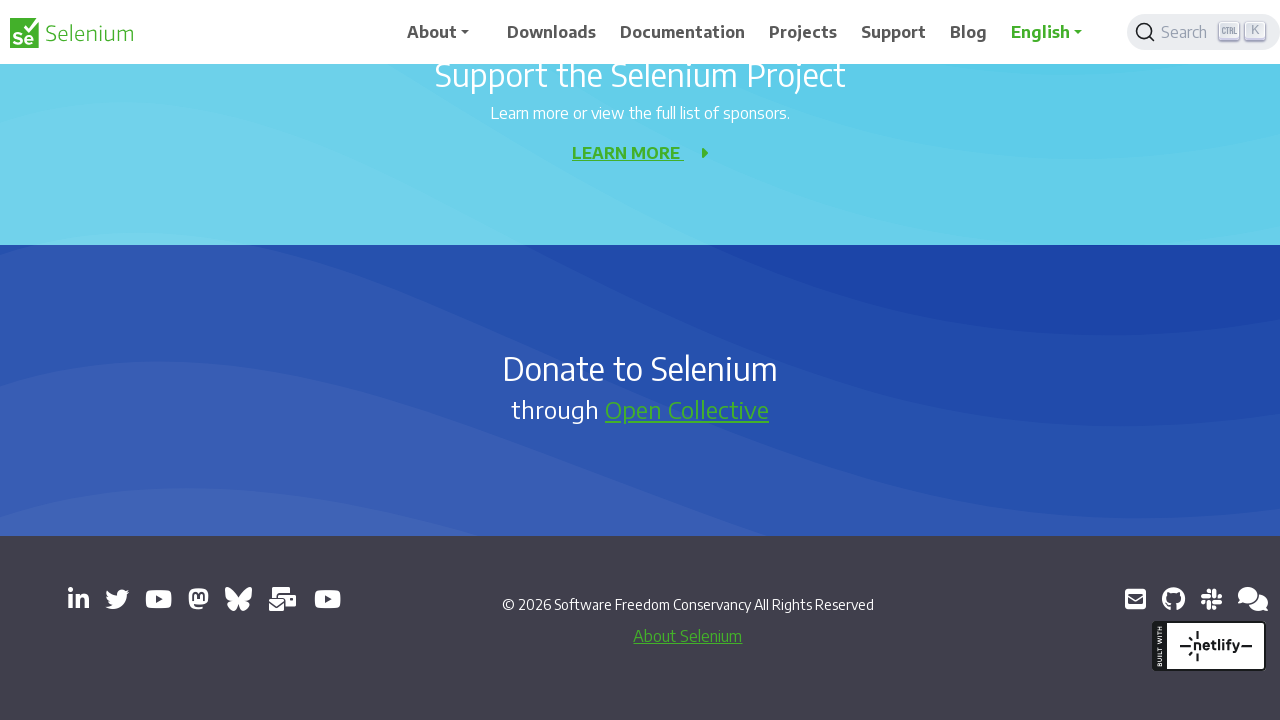

Pressed Page Down key (iteration 9 of 10)
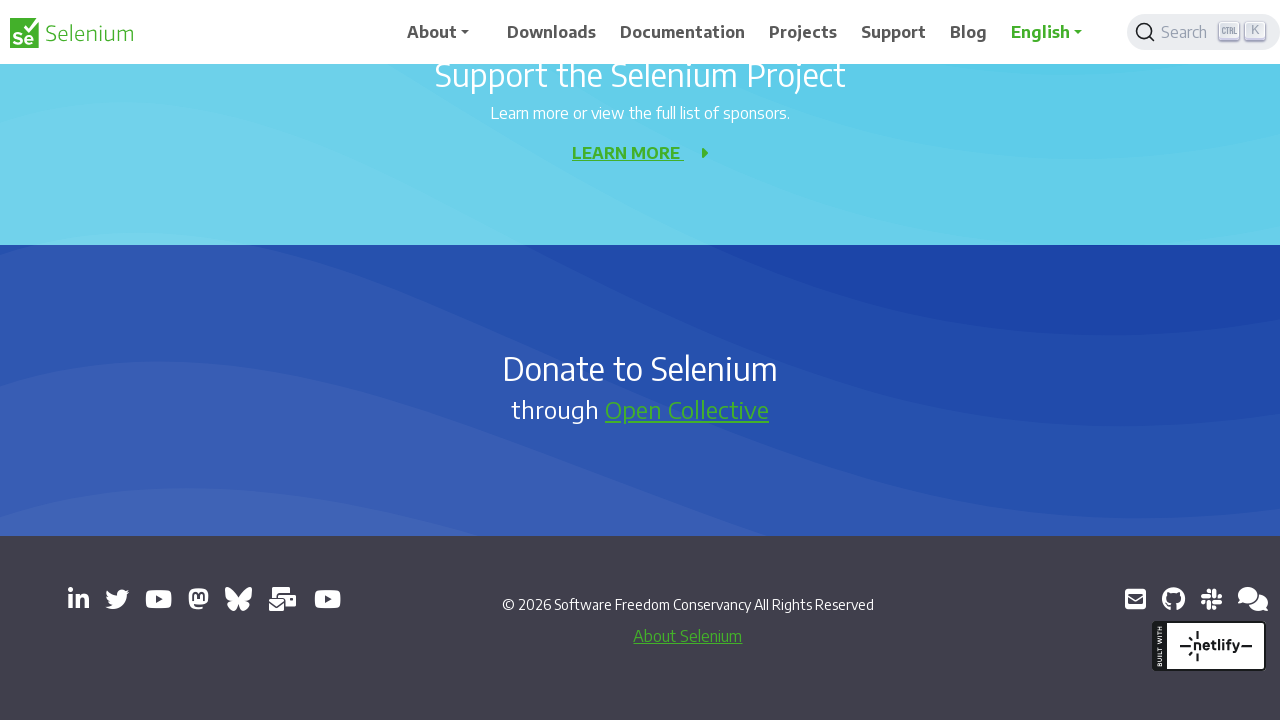

Waited 500ms after Page Down key press (iteration 9 of 10)
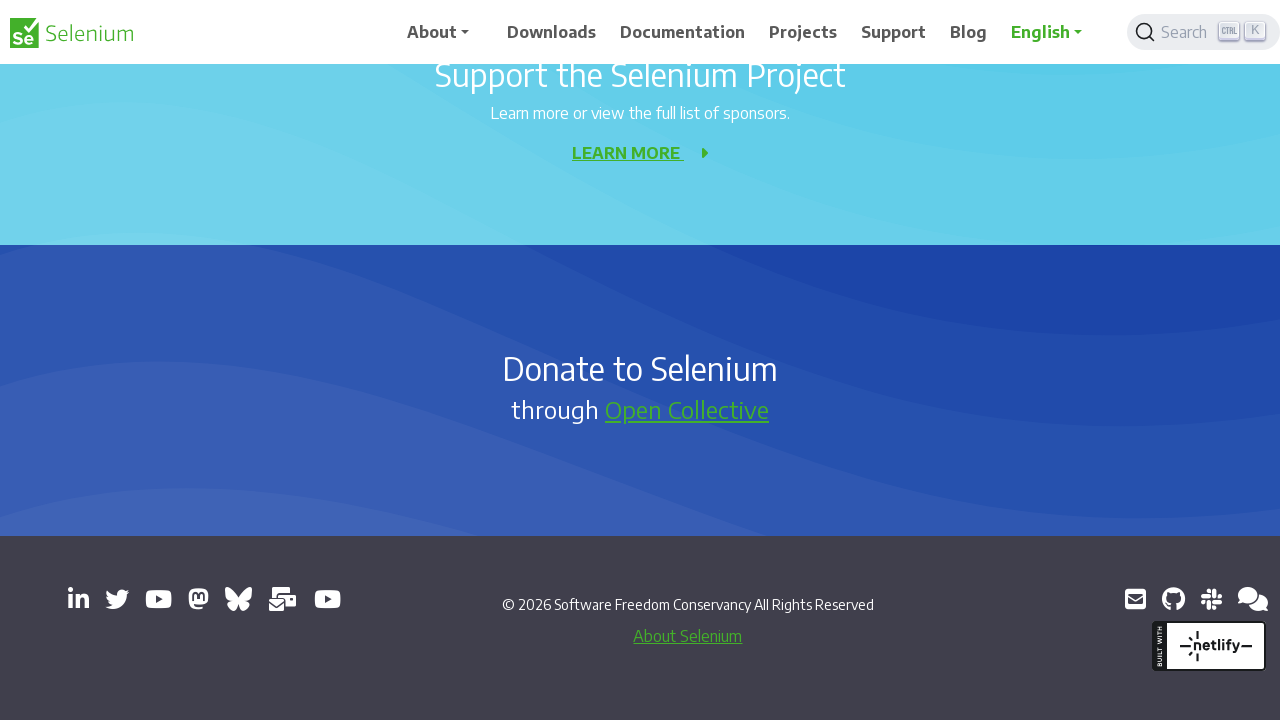

Pressed Page Down key (iteration 10 of 10)
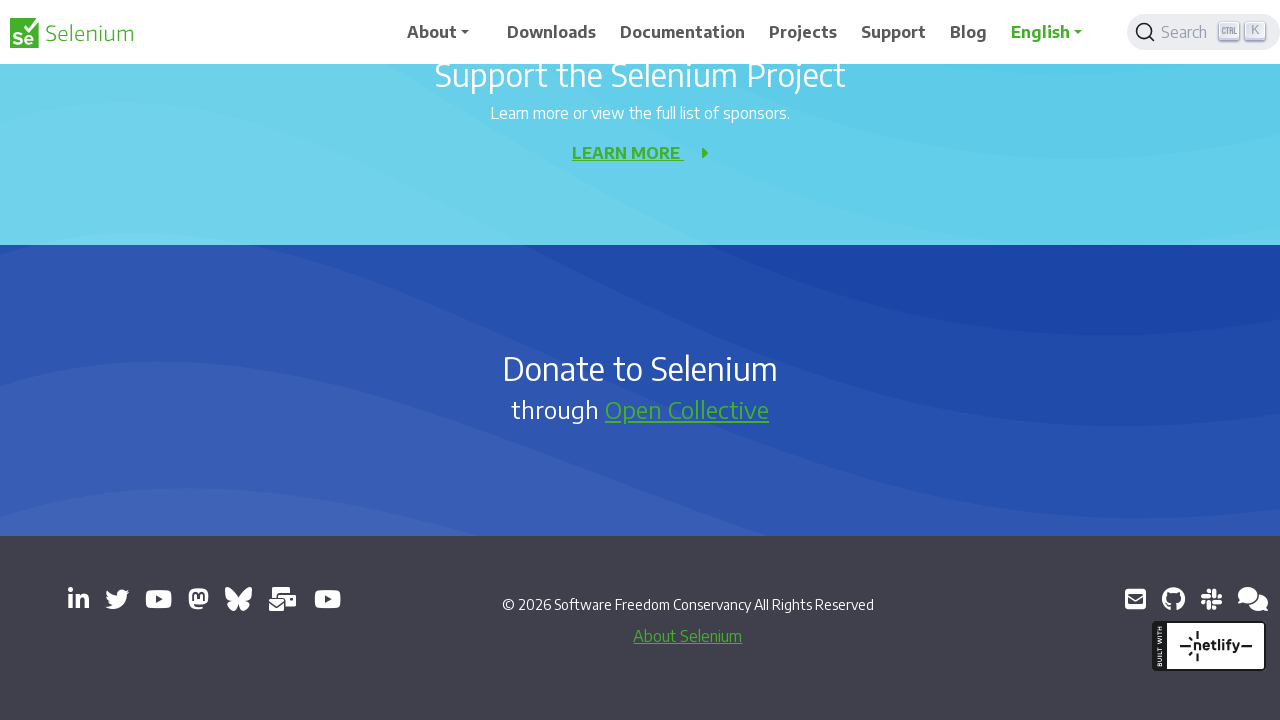

Waited 500ms after Page Down key press (iteration 10 of 10)
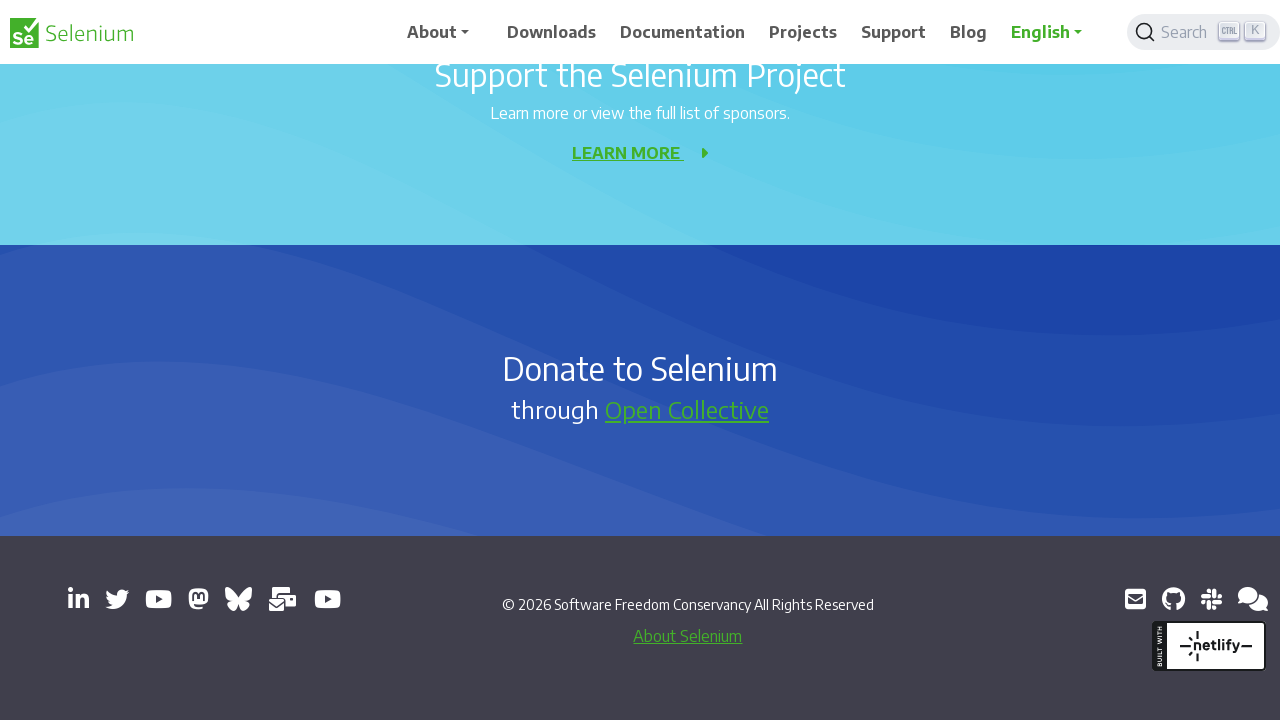

Pressed Enter key
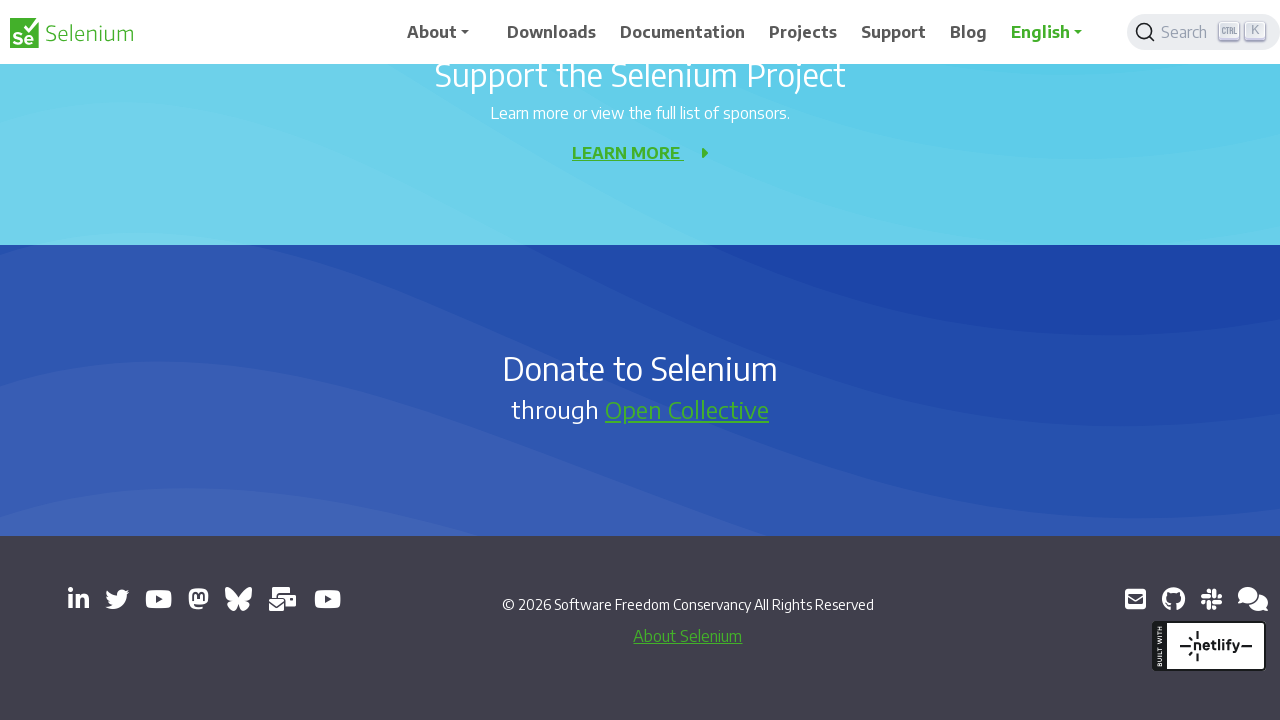

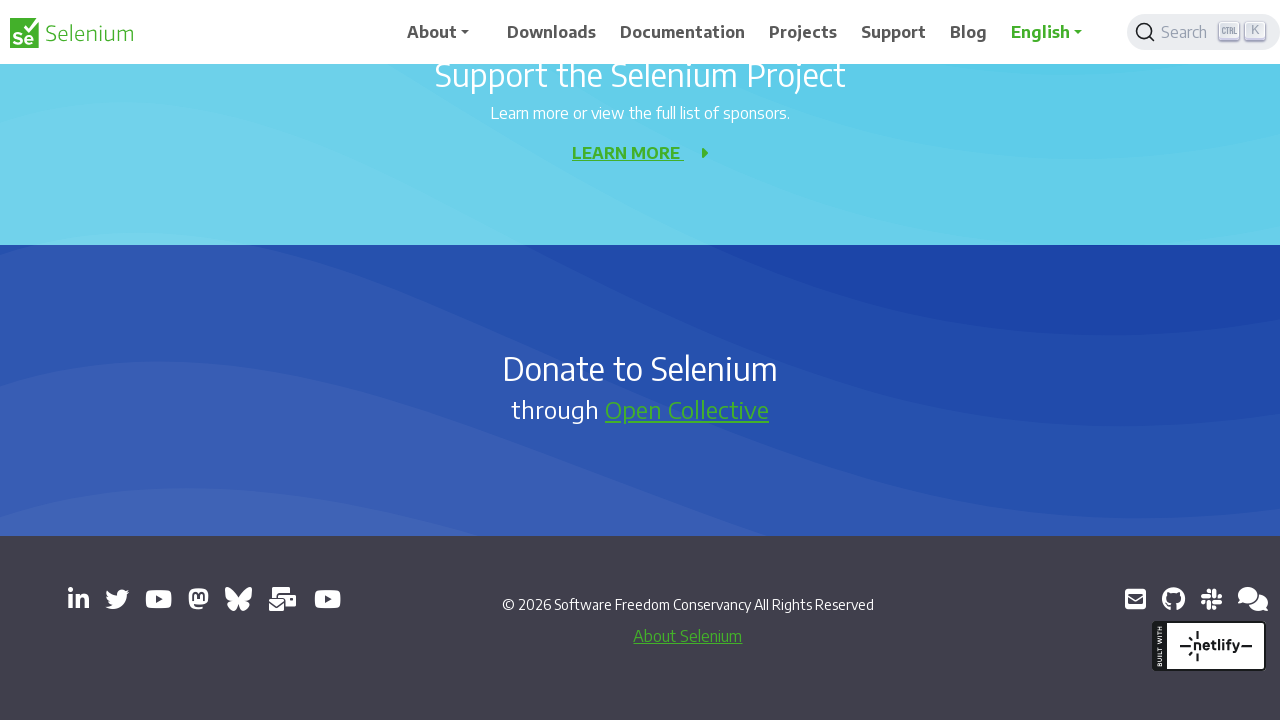